Scrolls to the protocols link and retrieves HTML content of the element

Starting URL: https://webdriver.io/docs/api

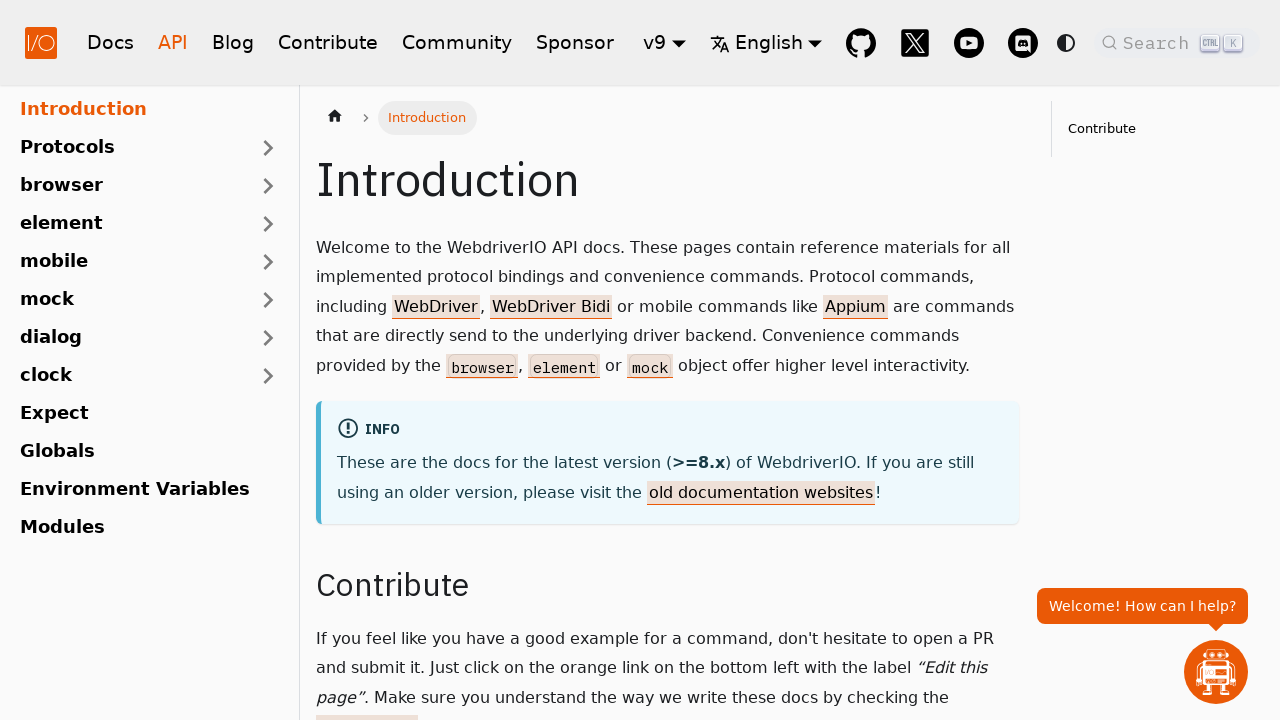

Located protocols link in main navigation
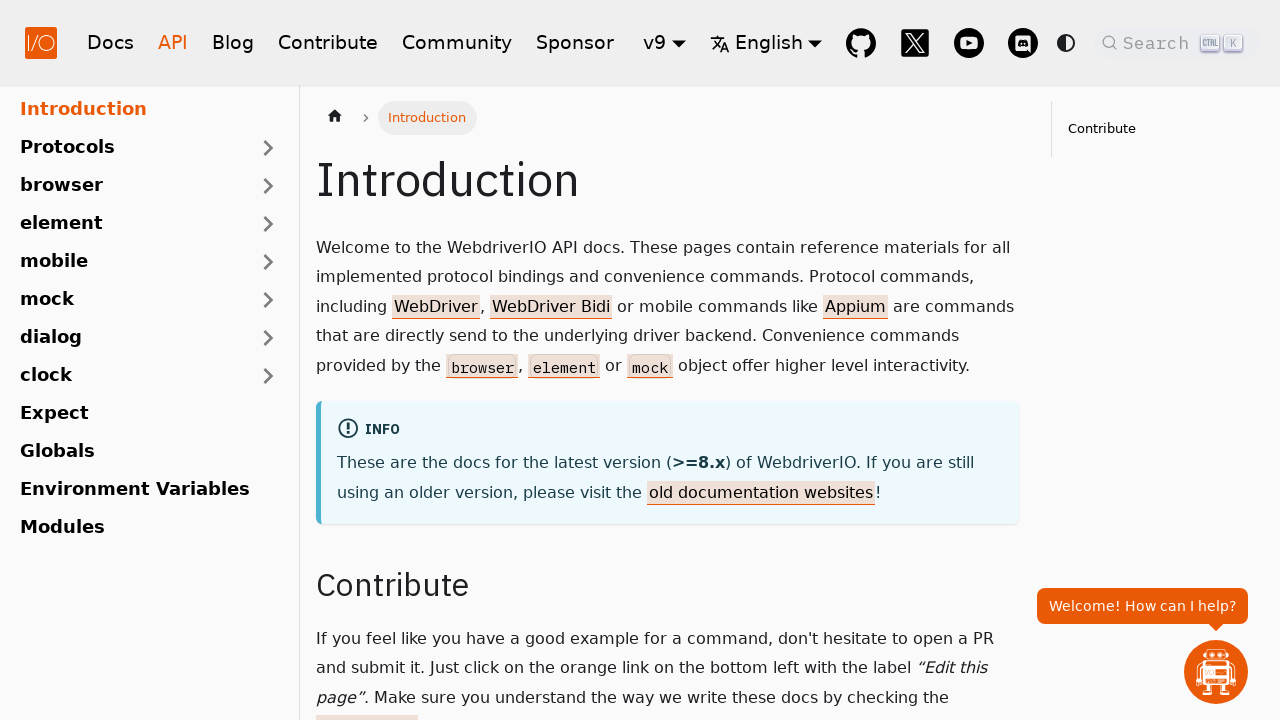

Scrolled to protocols link
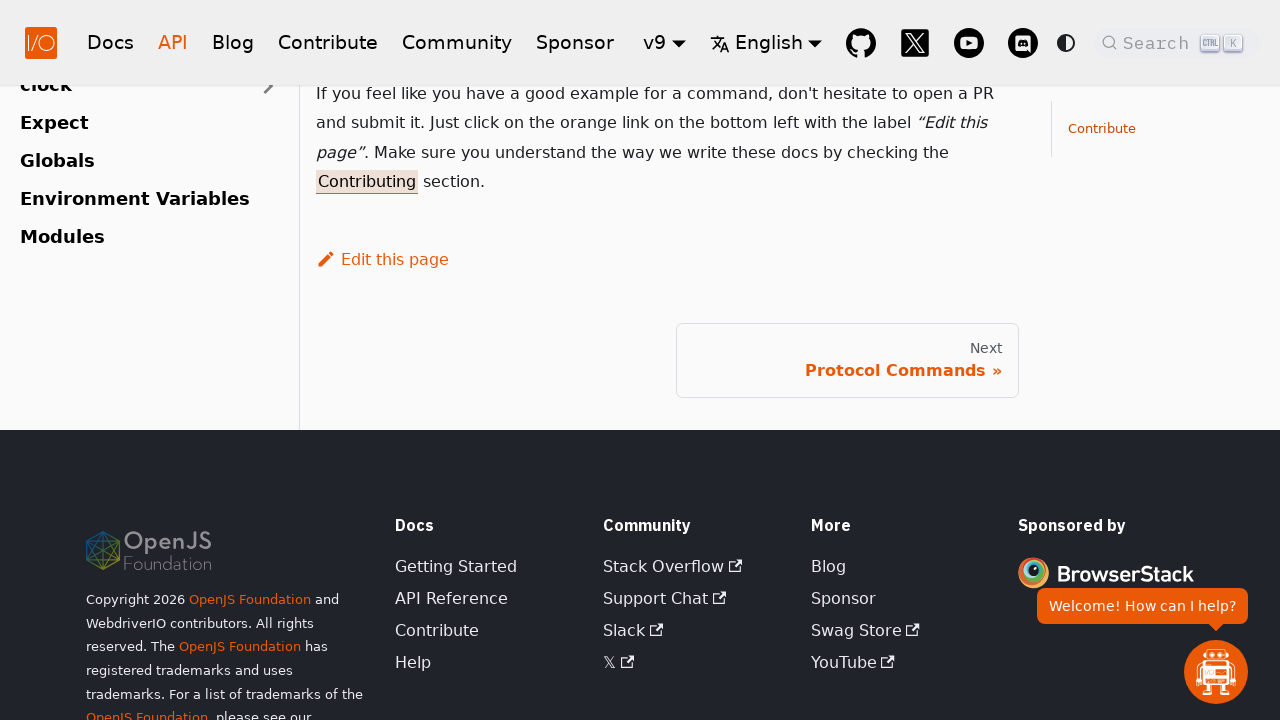

Protocols link became visible
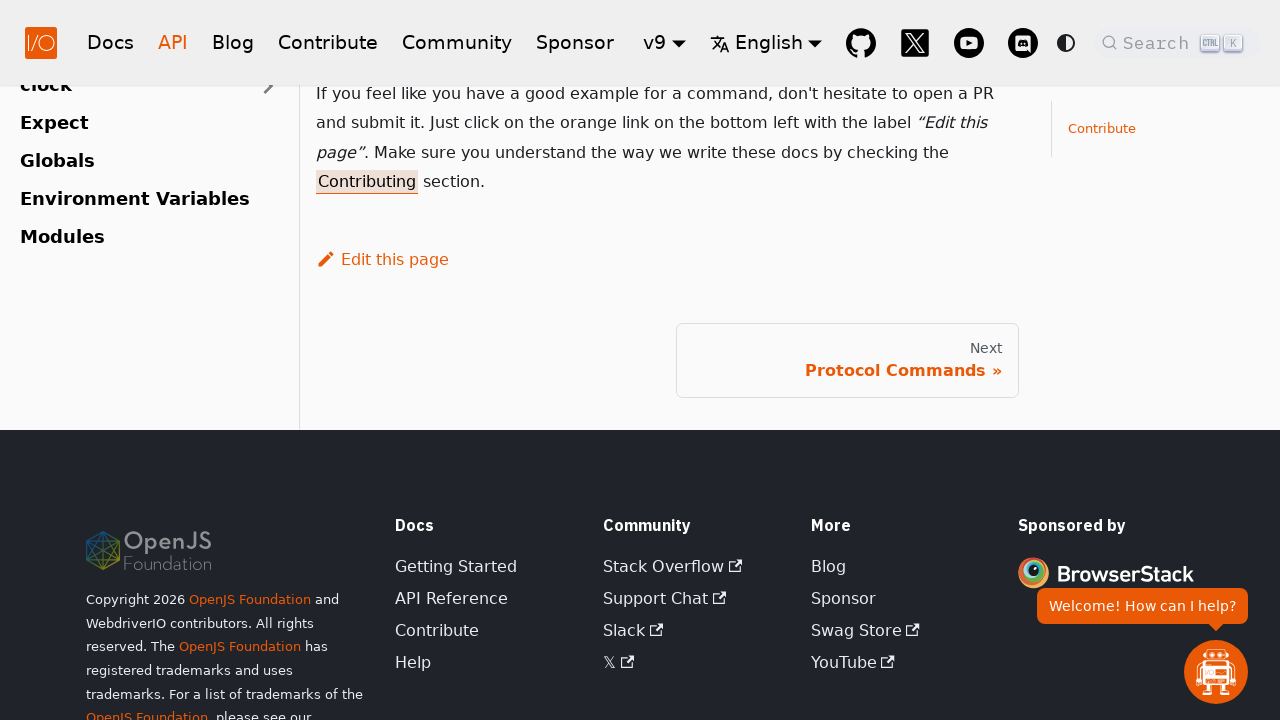

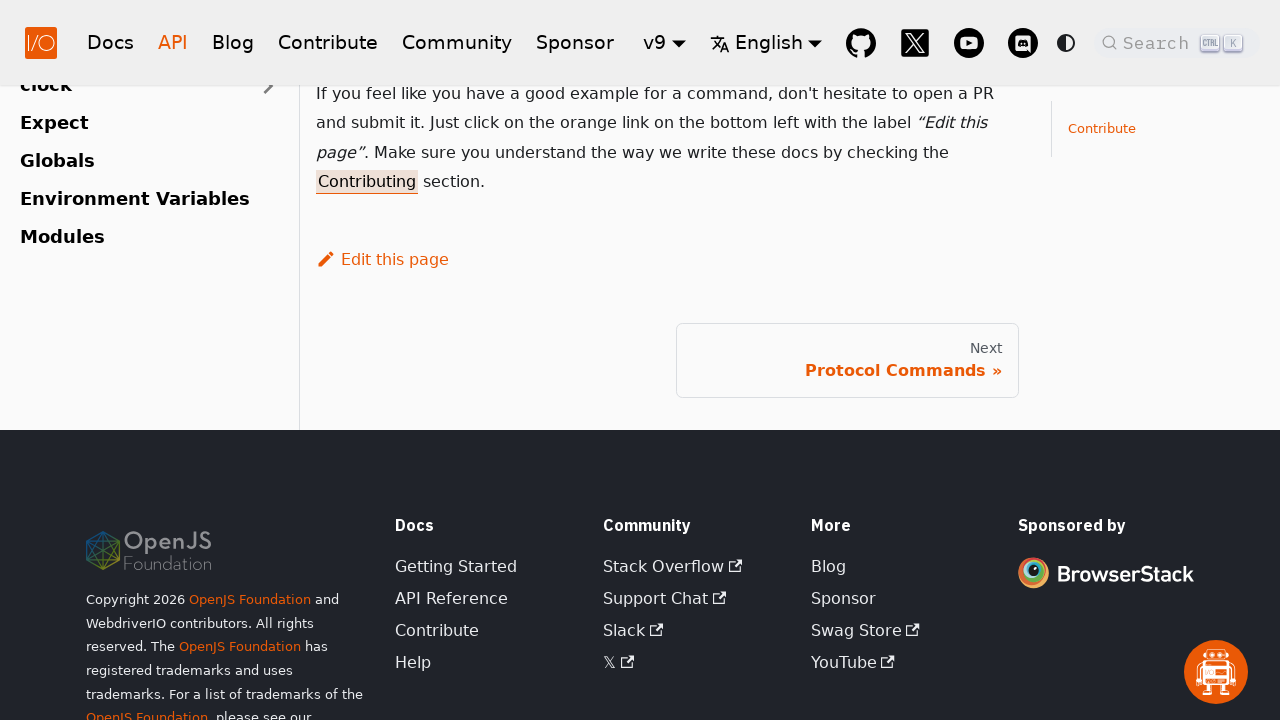